Tests inputting a value into a disabled text field by using JavaScript to remove the disabled attribute first, then entering text into the field

Starting URL: https://seleniumpractise.blogspot.com/2016/09/how-to-work-with-disable-textbox-or.html

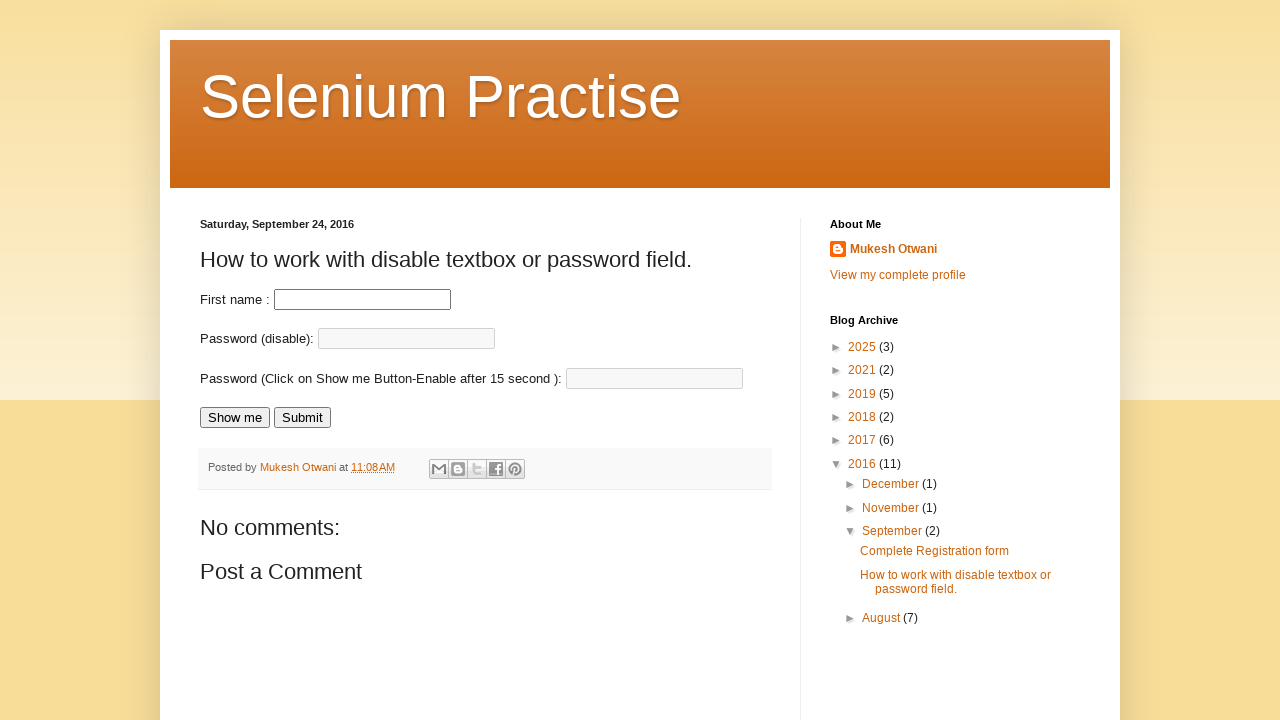

Navigated to the disabled textbox practice page
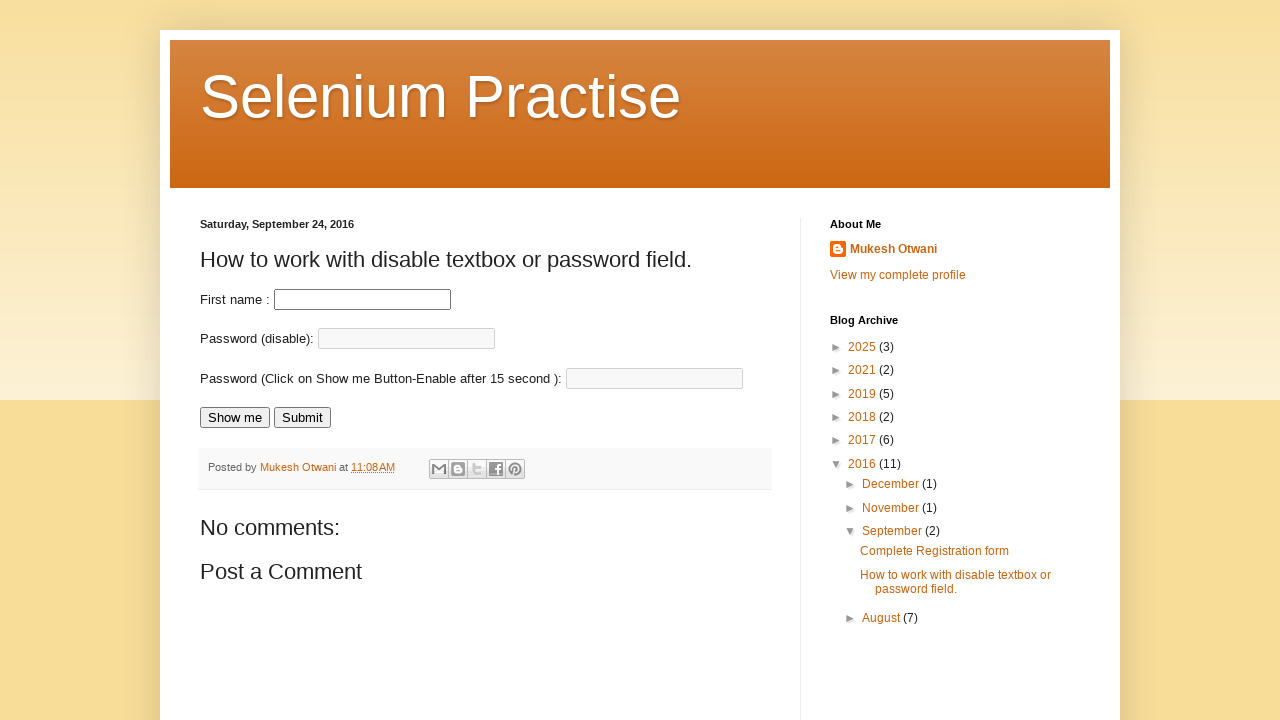

Waited for disabled input field to be present
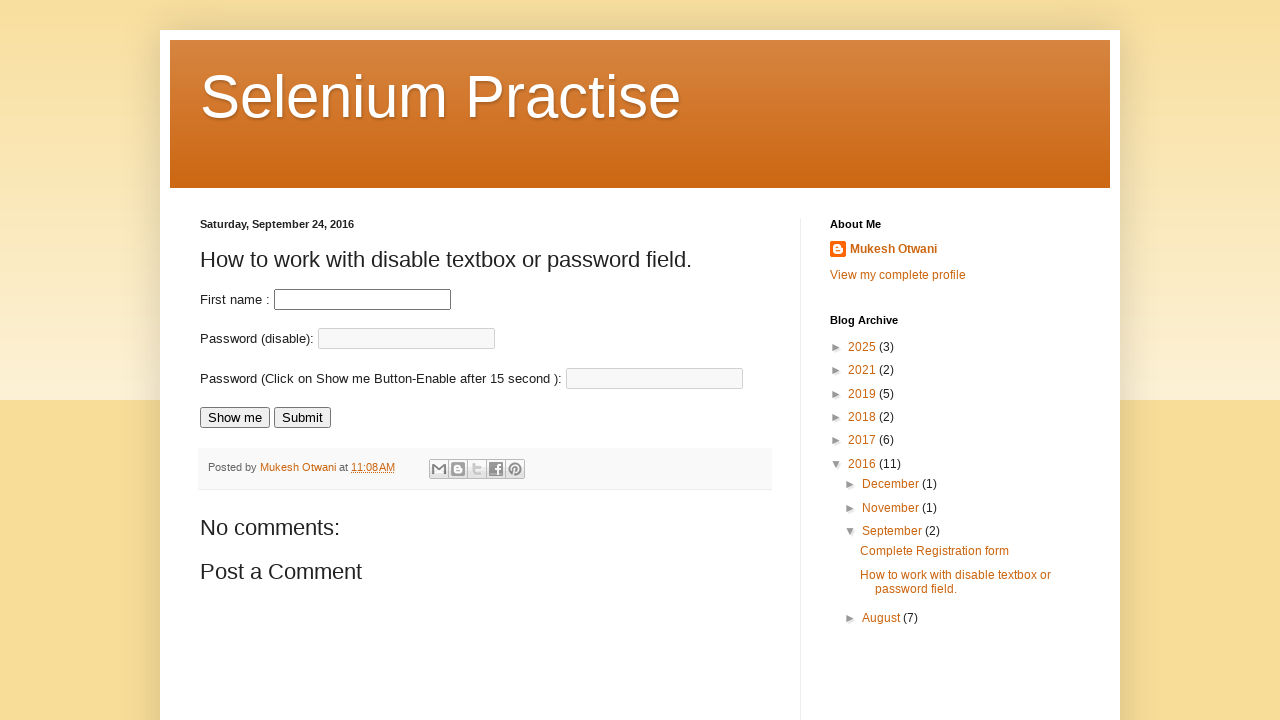

Removed the disabled attribute using JavaScript
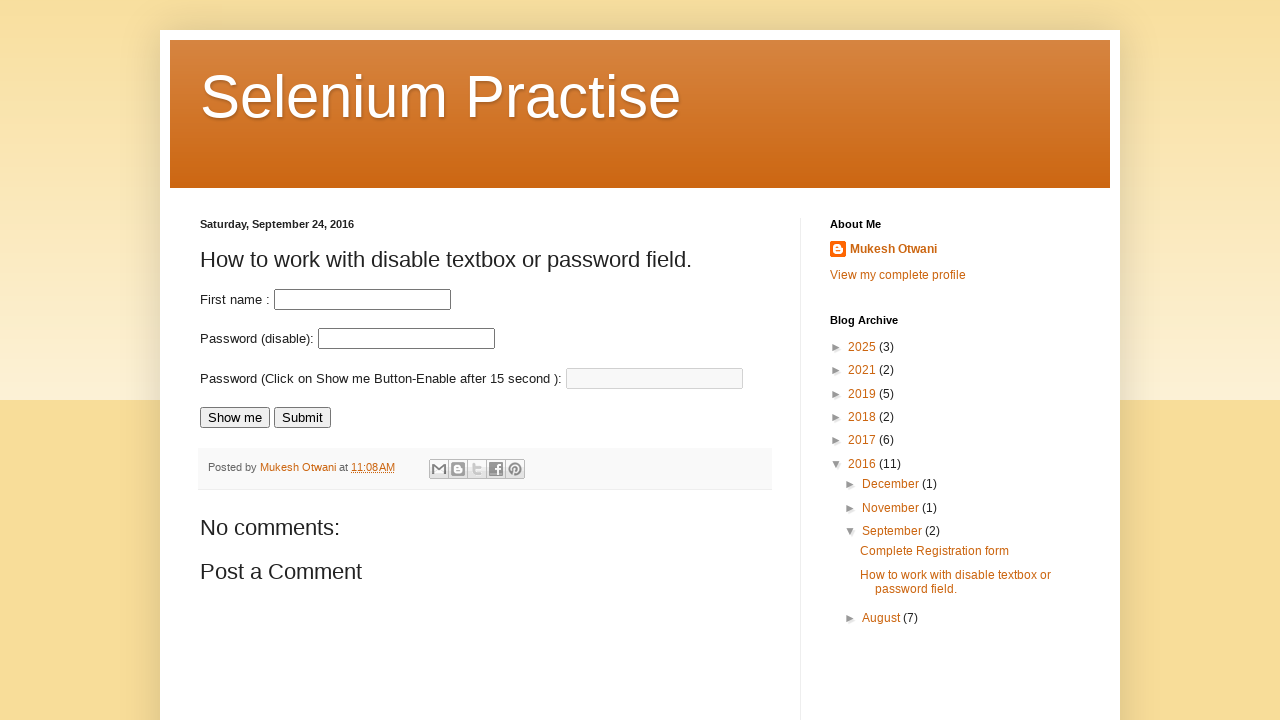

Filled the formerly disabled field with 'AutomationTestUser' on input[name='fname']
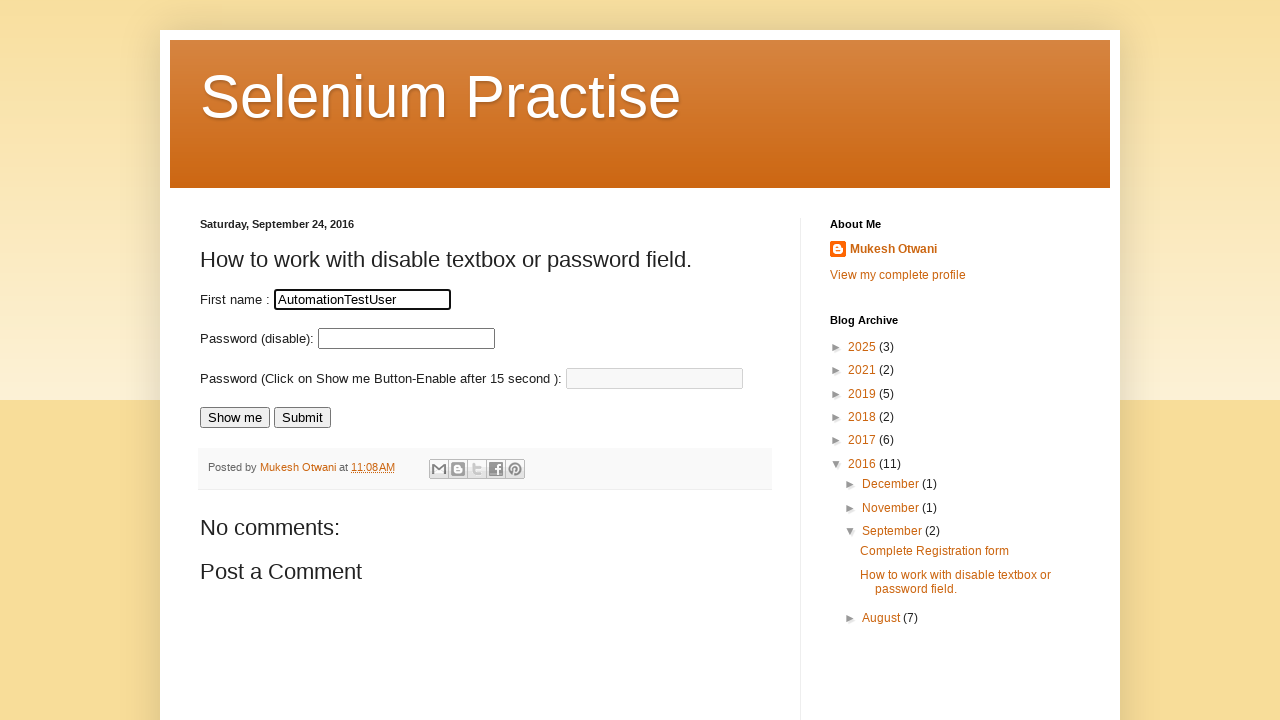

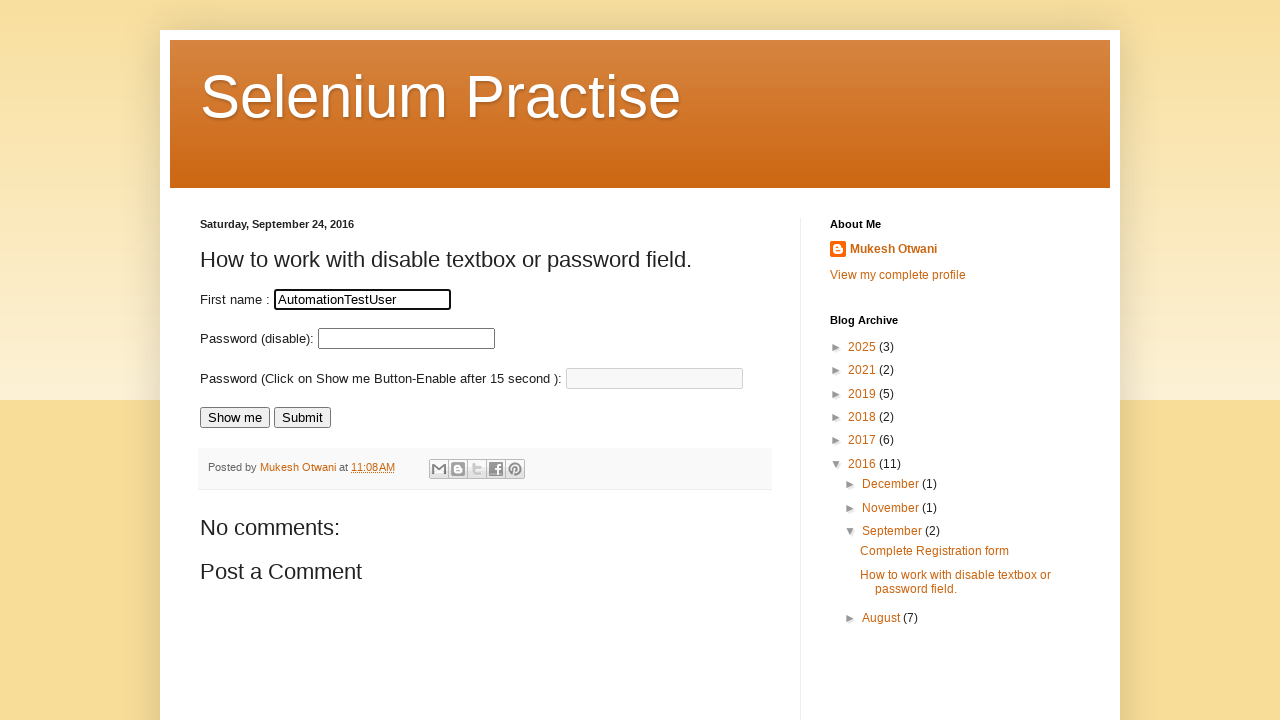